Tests e-commerce category navigation by clicking through Phones, Laptops, and Monitors categories and verifying products are displayed in each

Starting URL: https://www.demoblaze.com/index.html

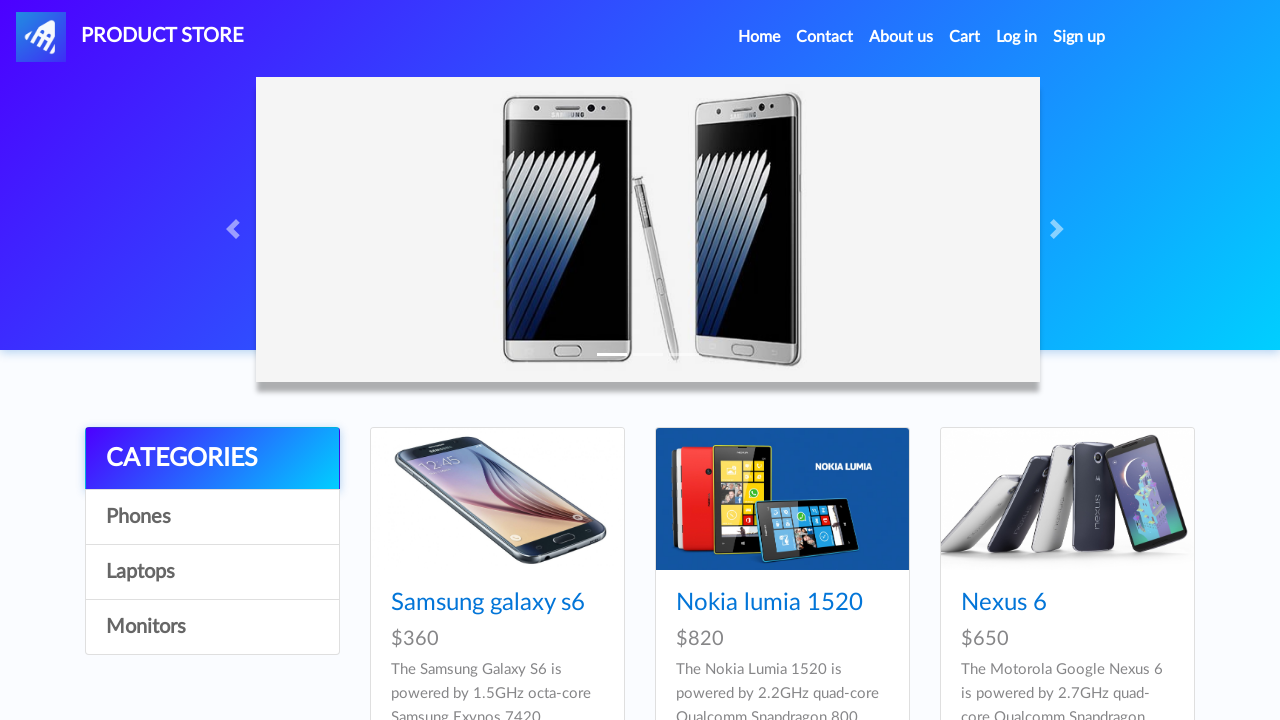

Clicked on Phones category link at (212, 517) on a:has-text('Phones')
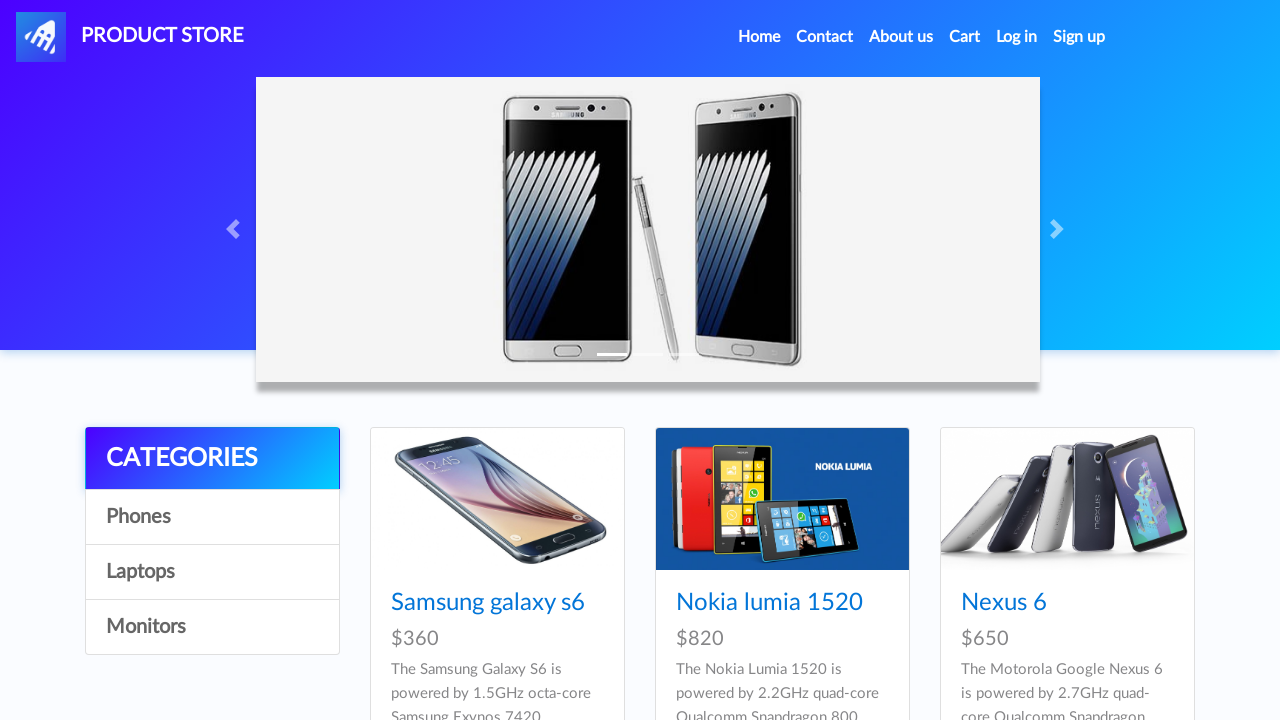

Waited for products to load in Phones category
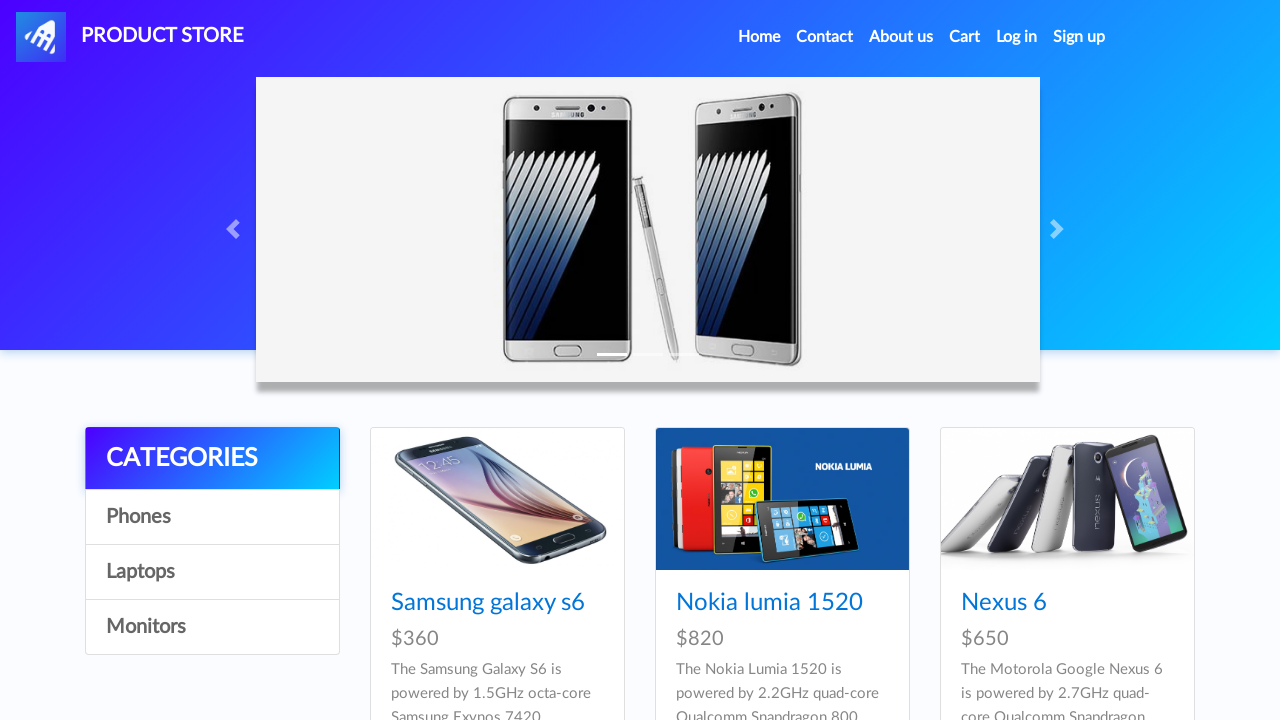

Retrieved 7 products from Phones category
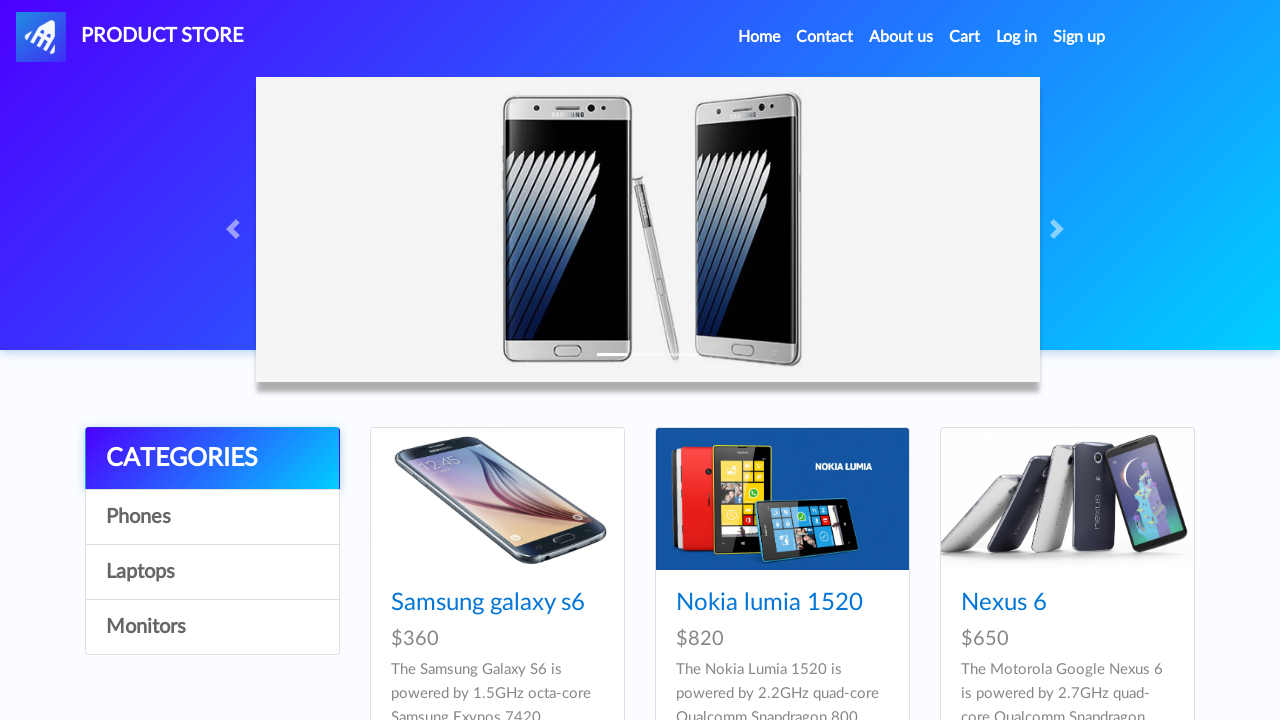

Clicked on Laptops category link at (212, 572) on a:has-text('Laptops')
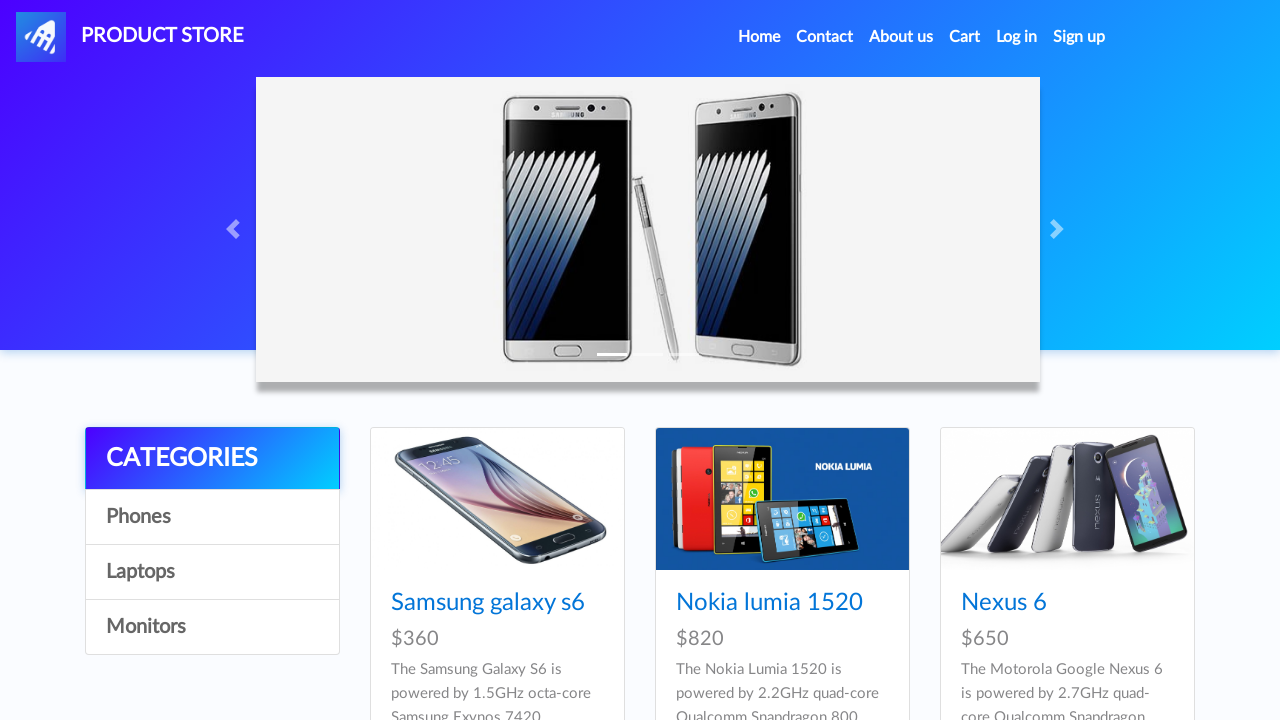

Waited for products to load in Laptops category
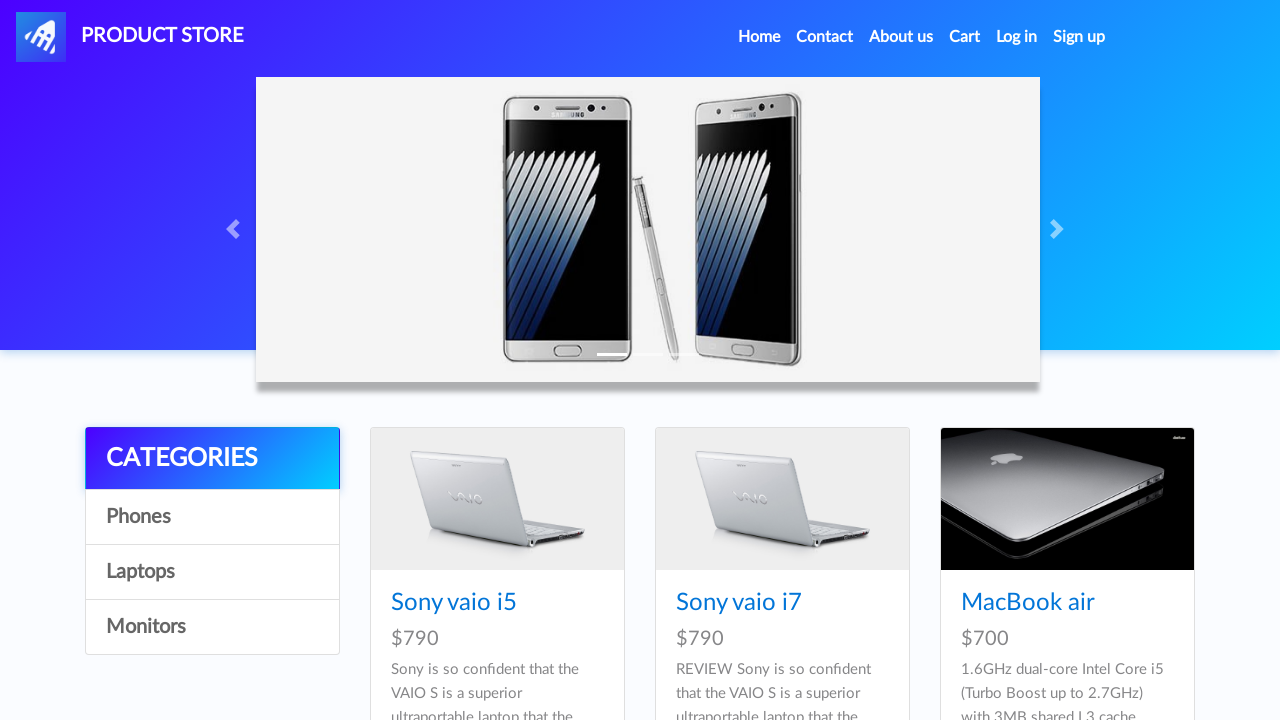

Retrieved 6 products from Laptops category
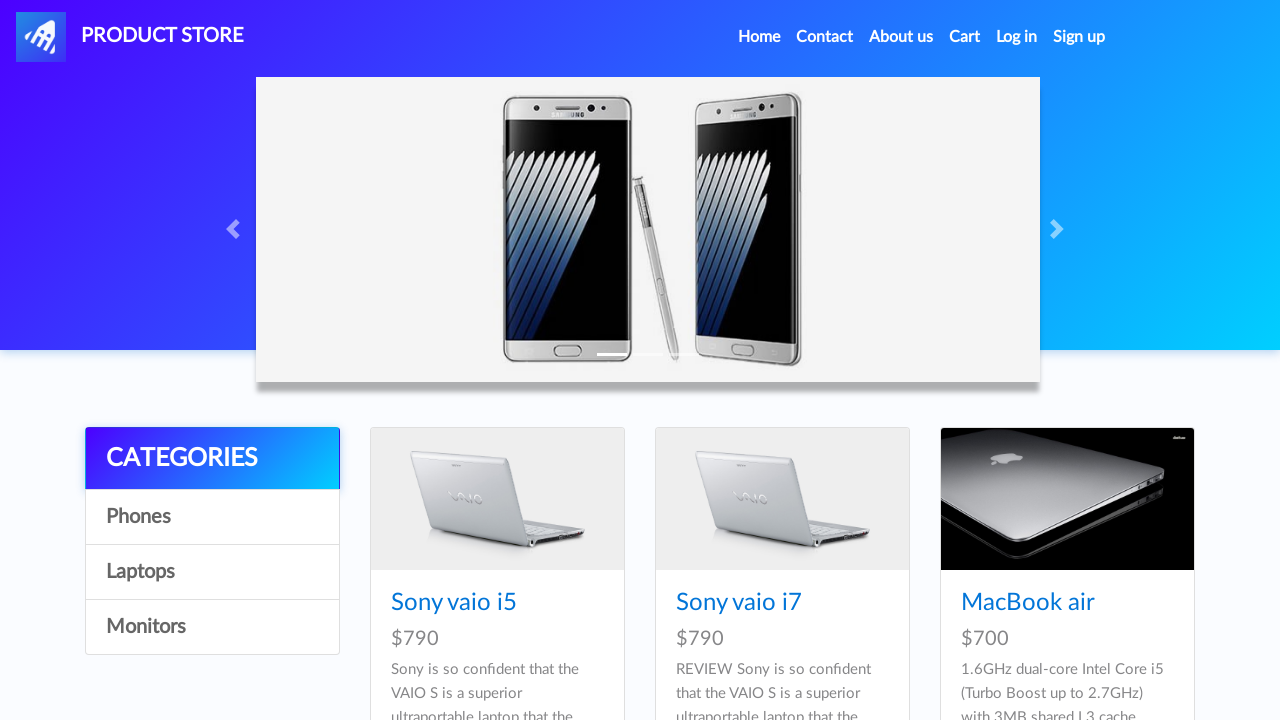

Clicked on Monitors category link at (212, 627) on a:has-text('Monitors')
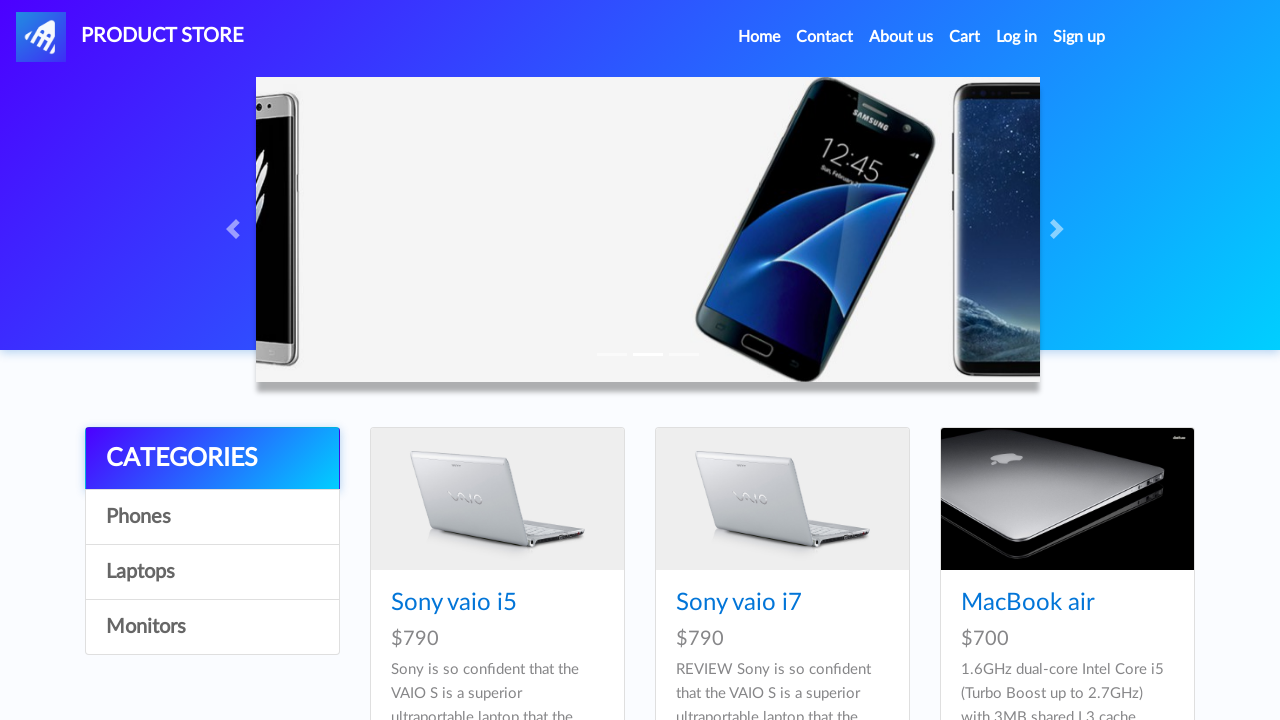

Waited for products to load in Monitors category
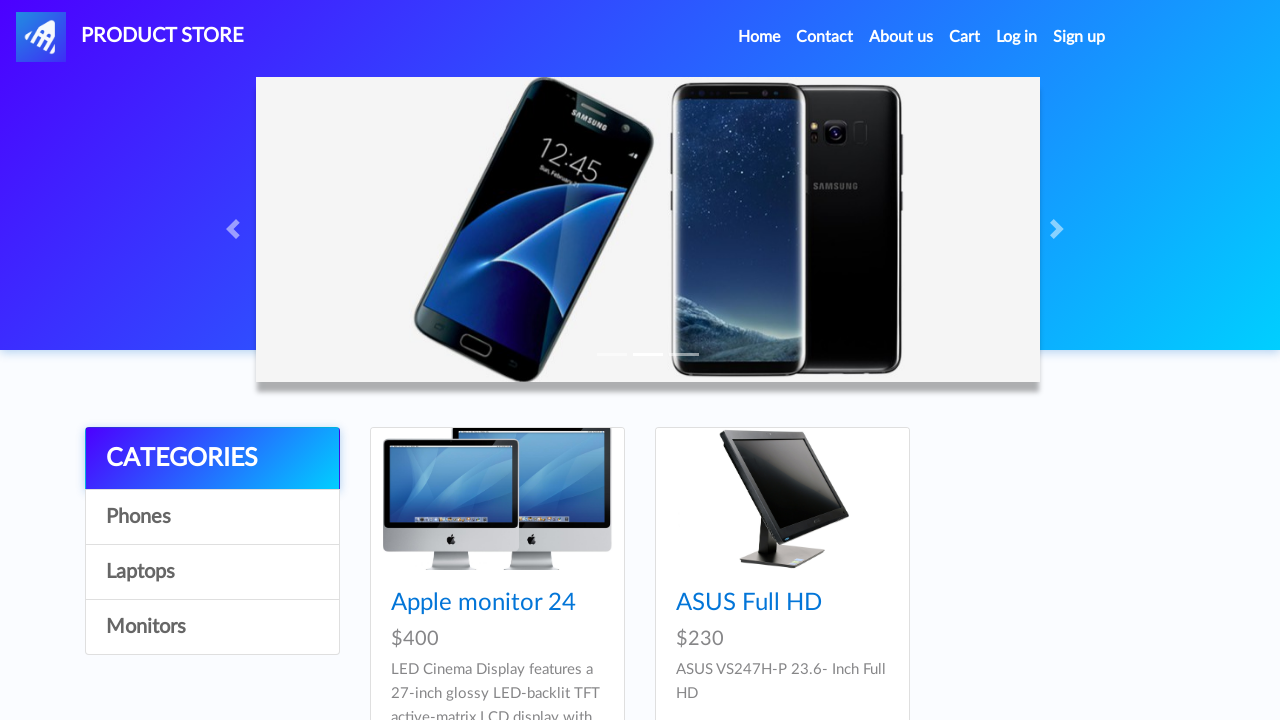

Retrieved 2 products from Monitors category
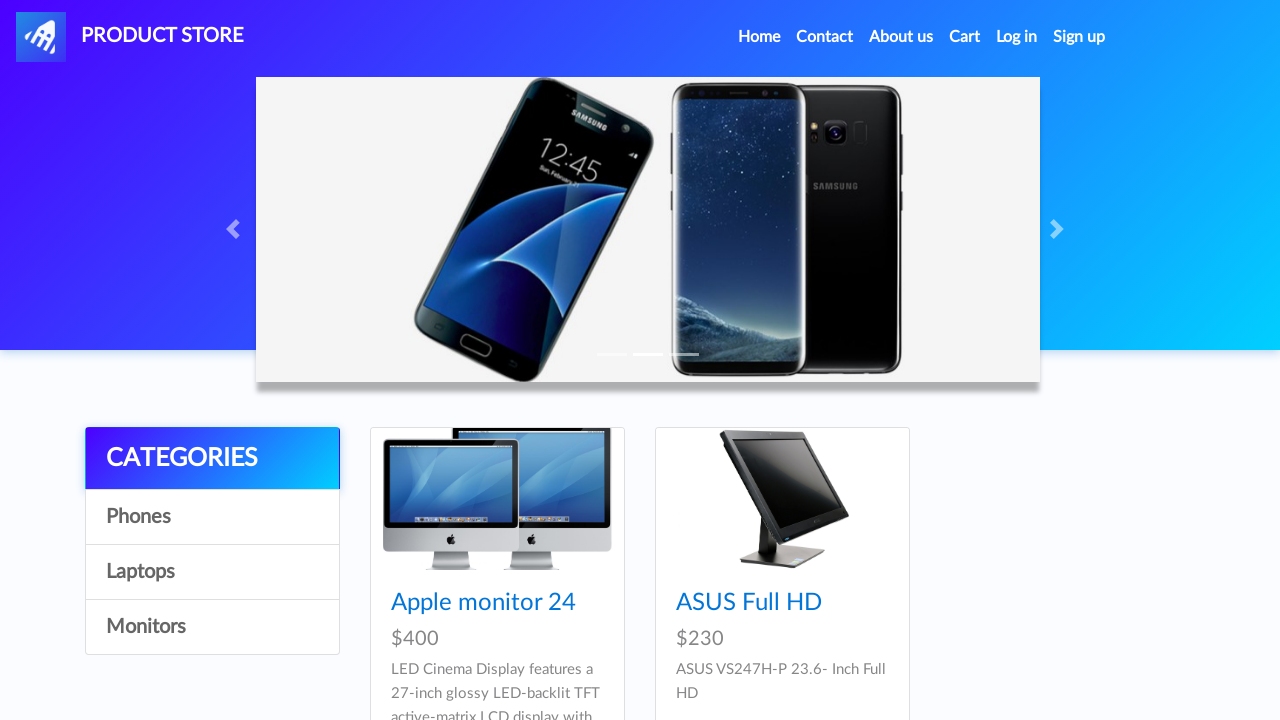

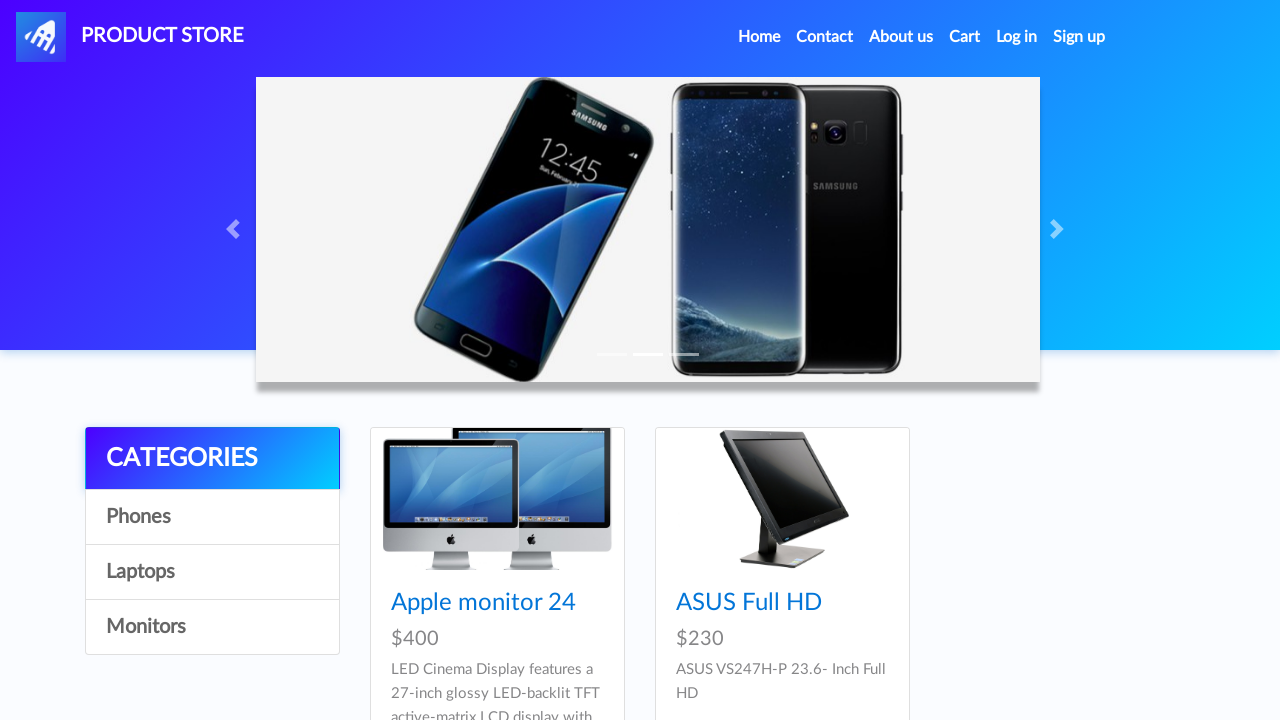